Tests checkbox functionality by clicking on checkboxes link, checking both checkboxes, and verifying they are checked

Starting URL: https://loopcamp.vercel.app/index.html

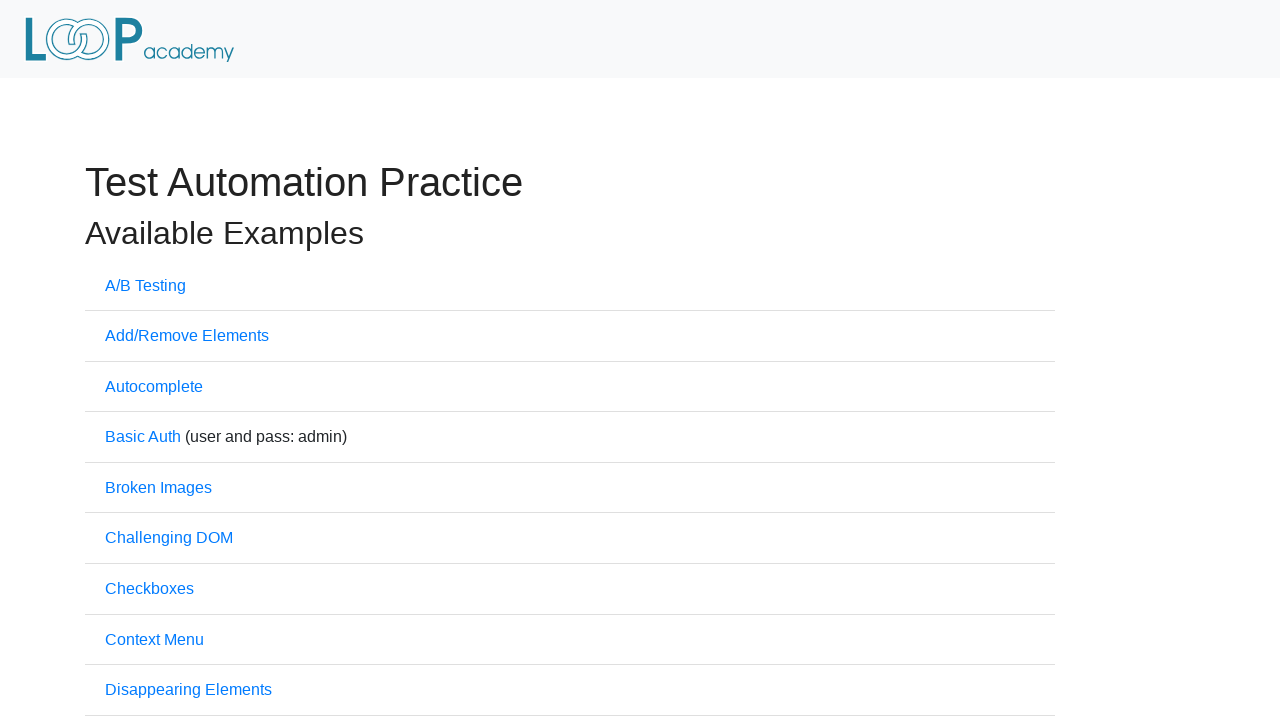

Clicked on Checkboxes link at (150, 589) on text='Checkboxes'
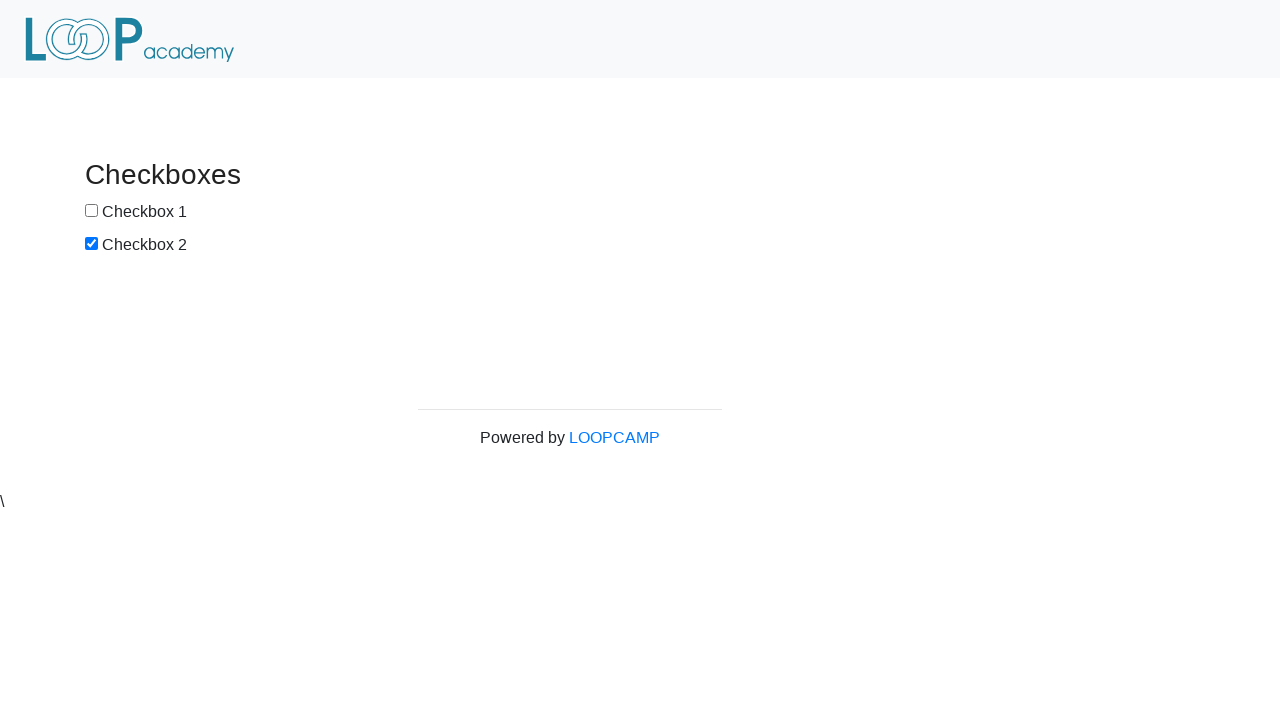

Checked first checkbox at (92, 210) on input[type='checkbox']:nth-of-type(1)
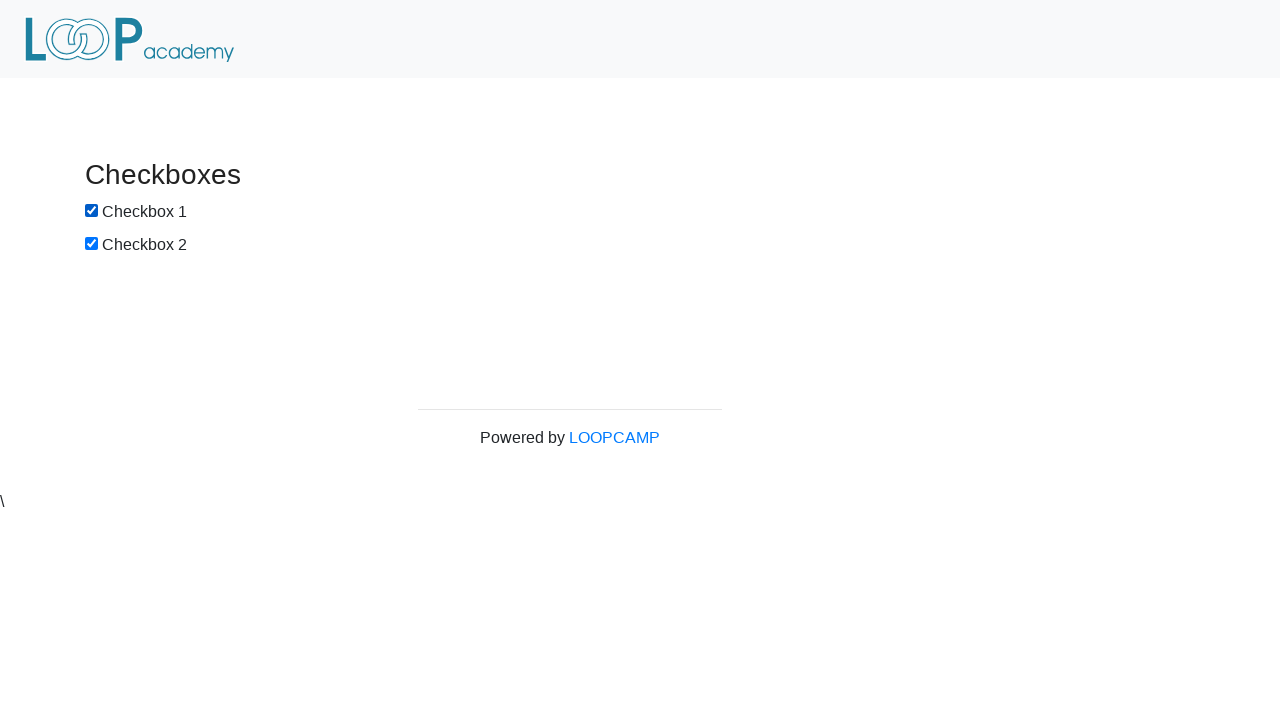

Checked second checkbox on input[type='checkbox']:nth-of-type(2)
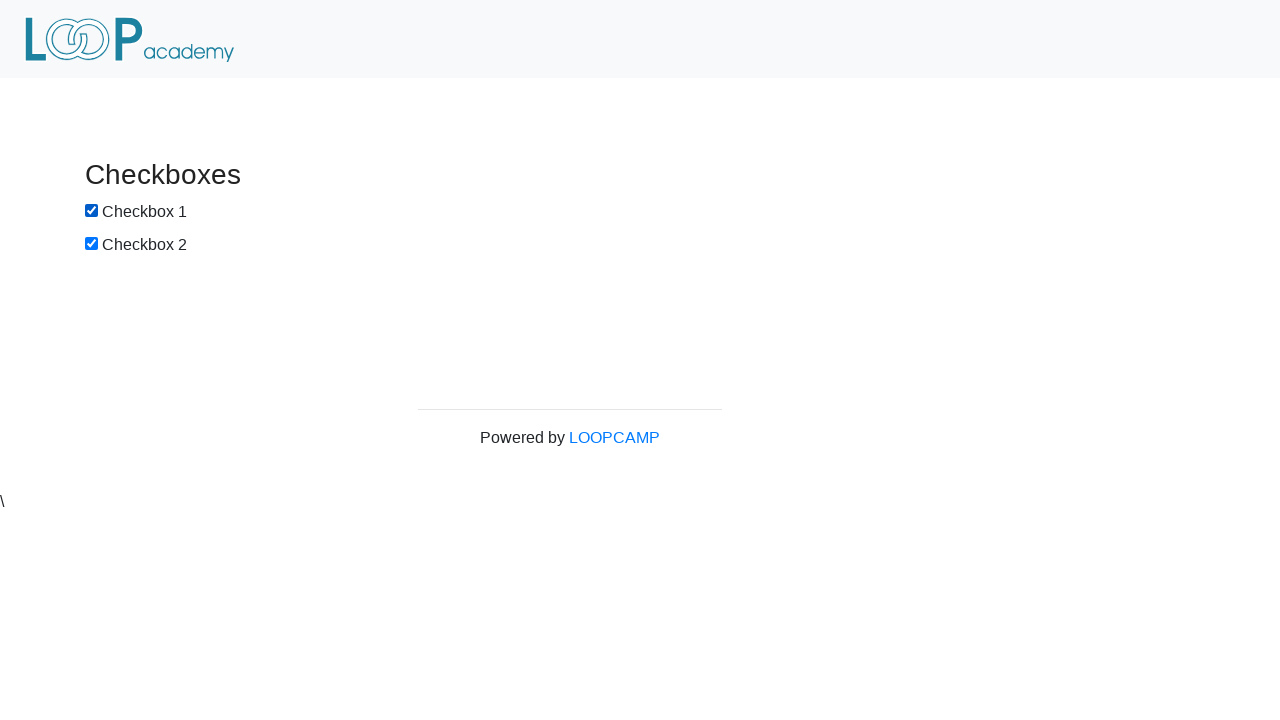

Verified first checkbox is checked
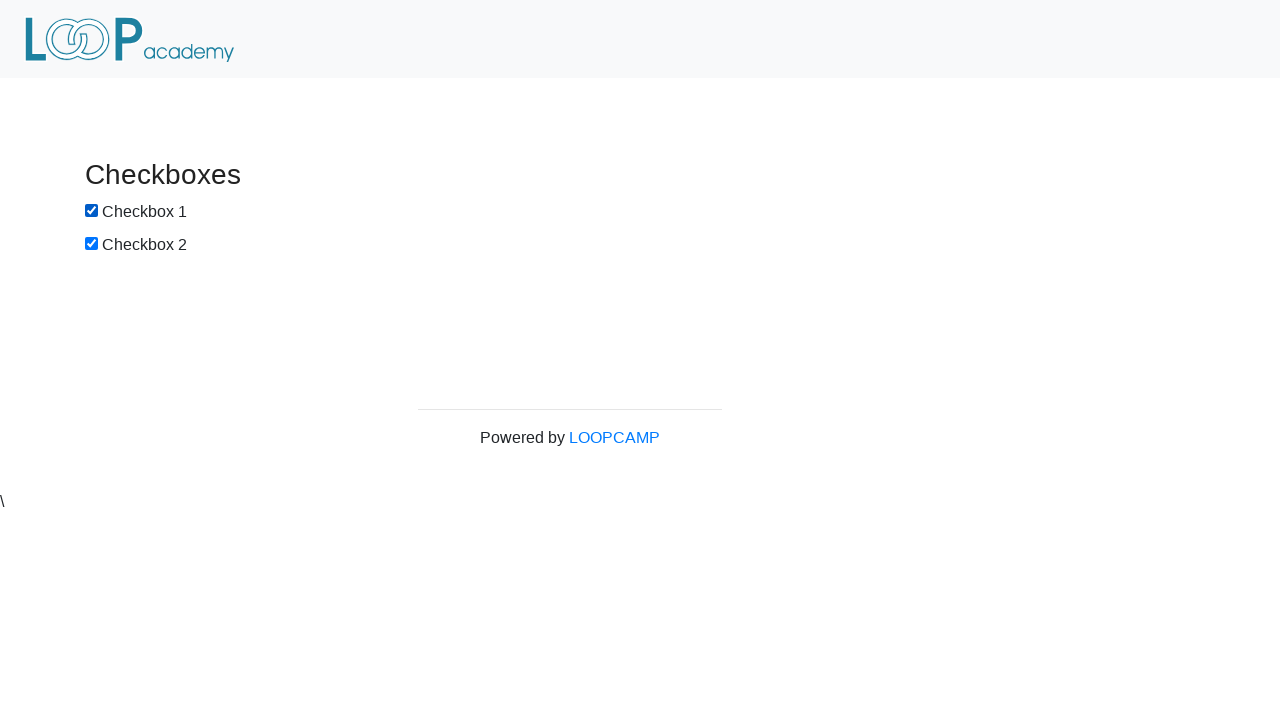

Verified second checkbox is checked
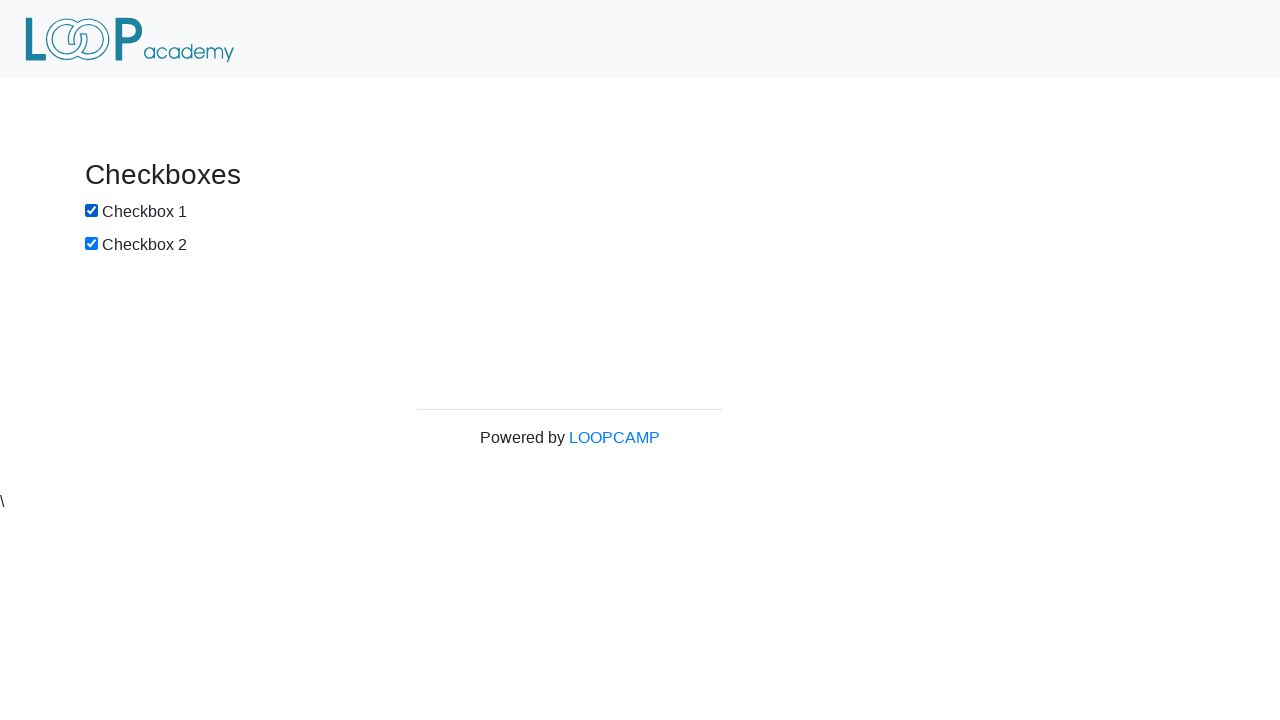

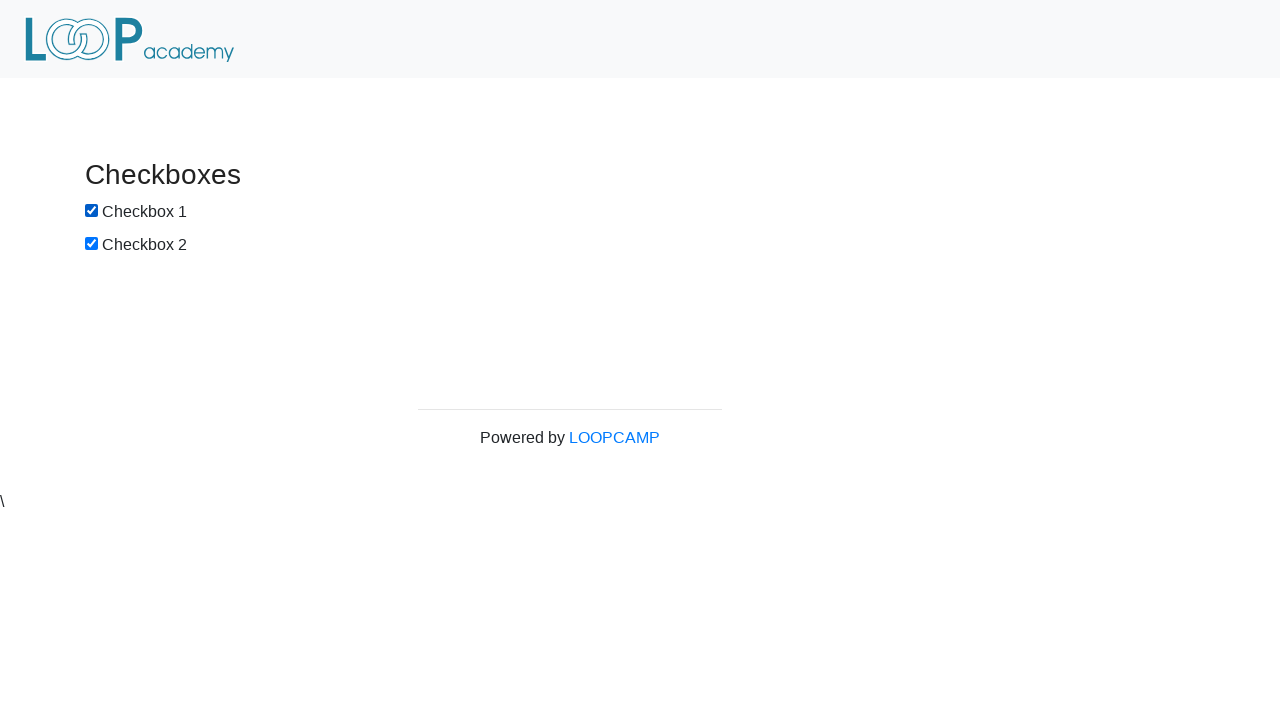